Tests the product search functionality by searching for items containing "ca" and verifying that 4 products are displayed with correct text

Starting URL: https://rahulshettyacademy.com/seleniumPractise/#/

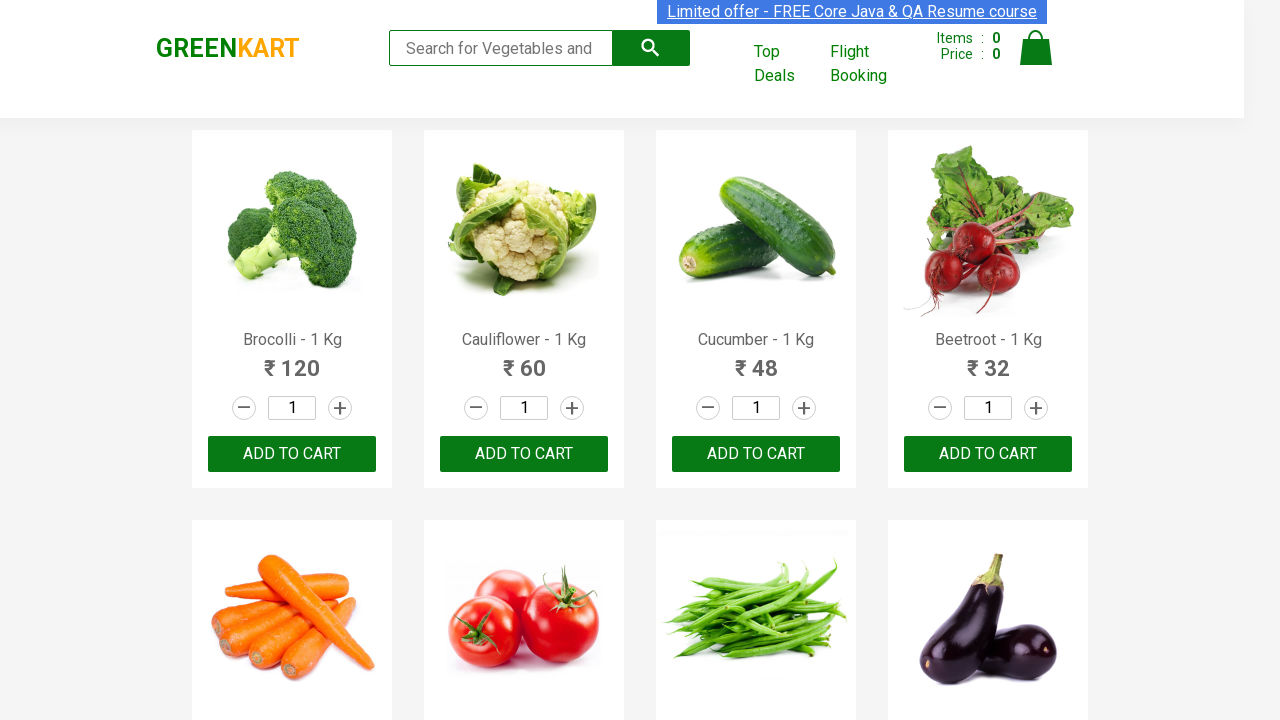

Filled search field with 'ca' on input[placeholder='Search for Vegetables and Fruits']
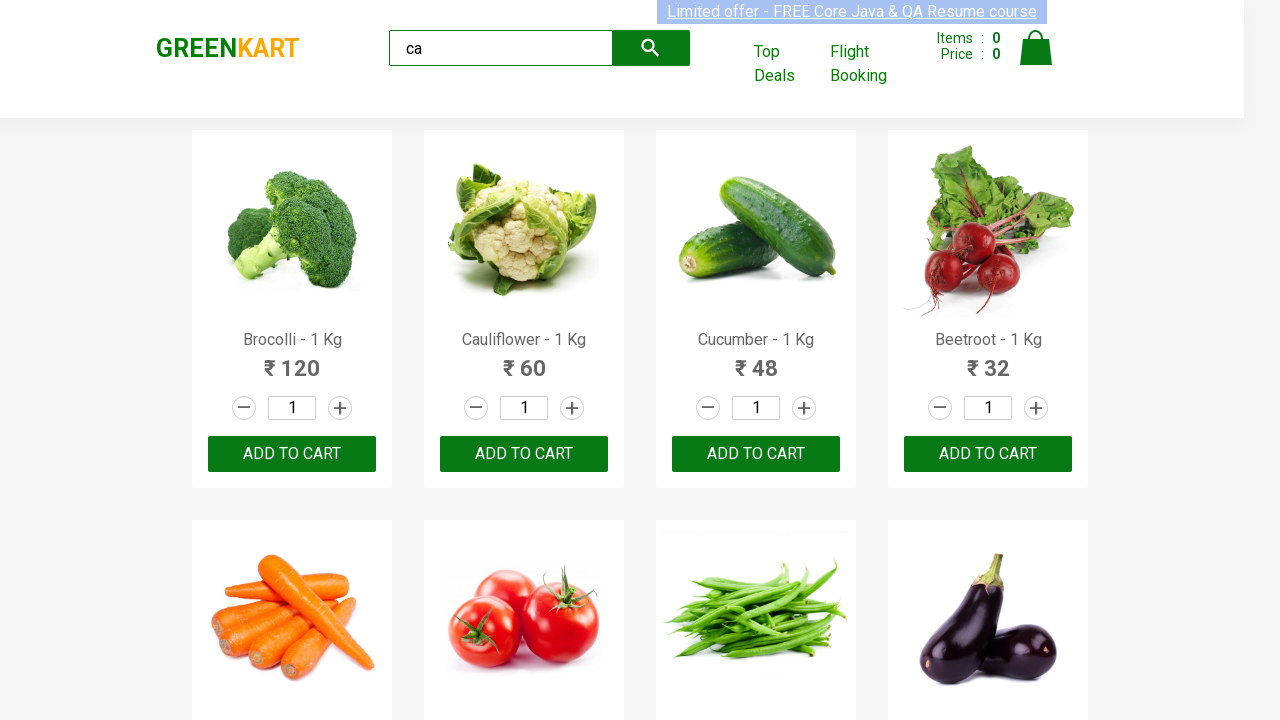

Clicked submit button to search for products at (651, 48) on button[type='submit']
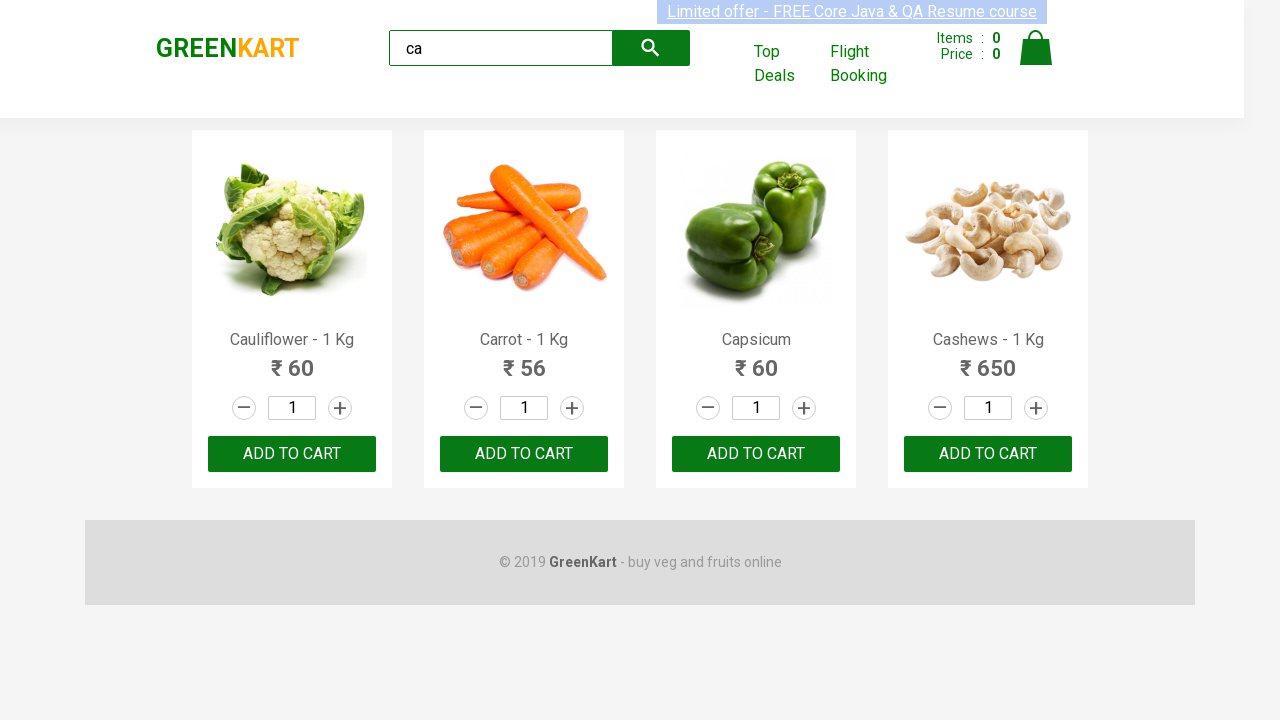

Search results loaded, products are visible
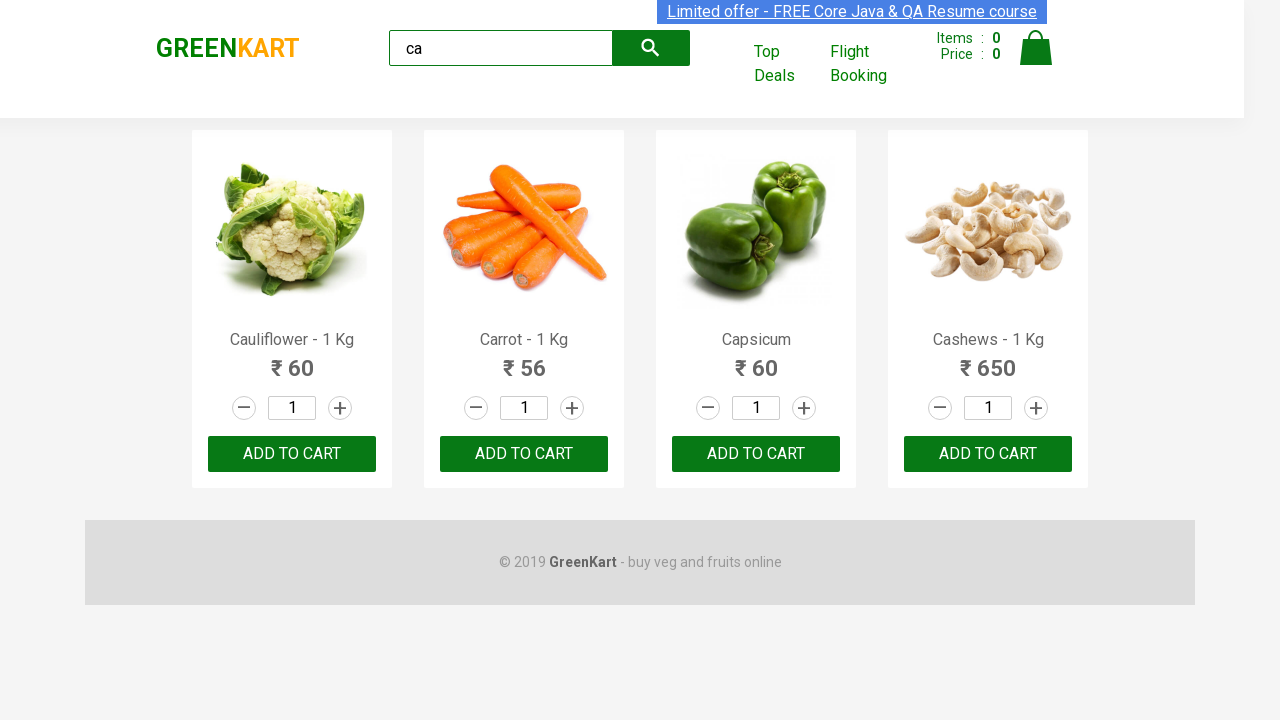

Verified that exactly 4 products are displayed in search results
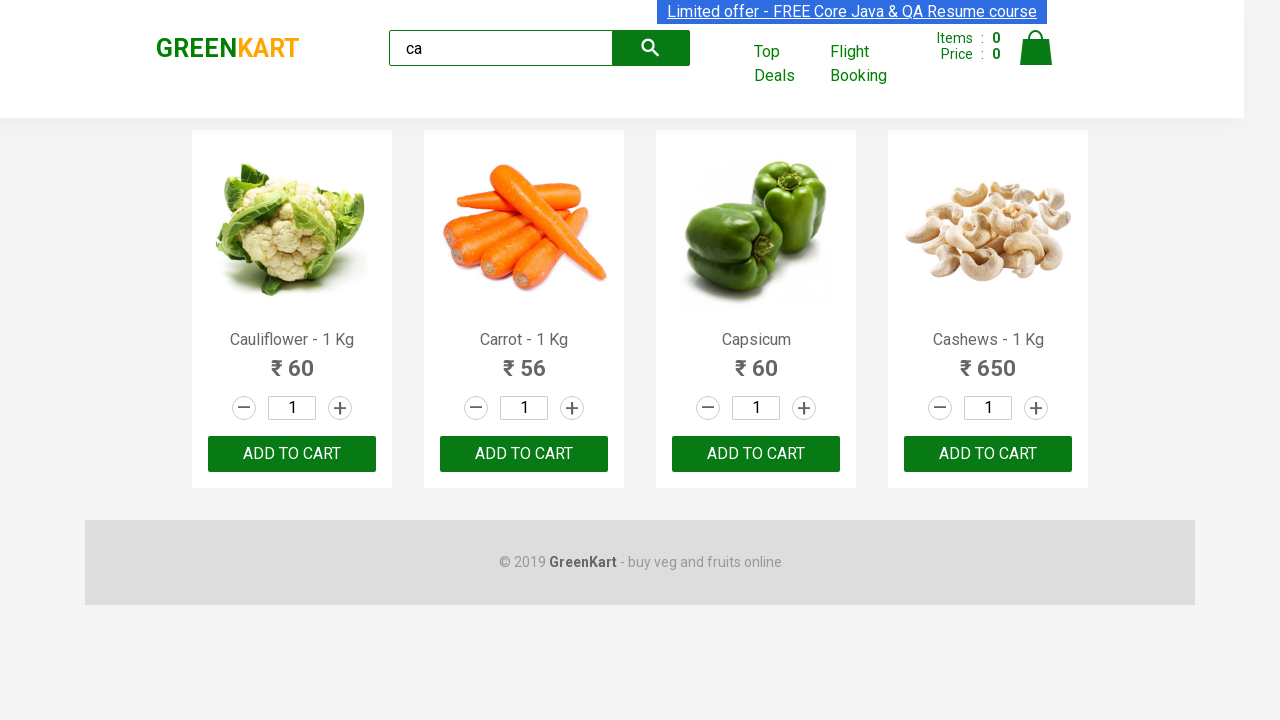

Verified product 1 name contains 'Ca'
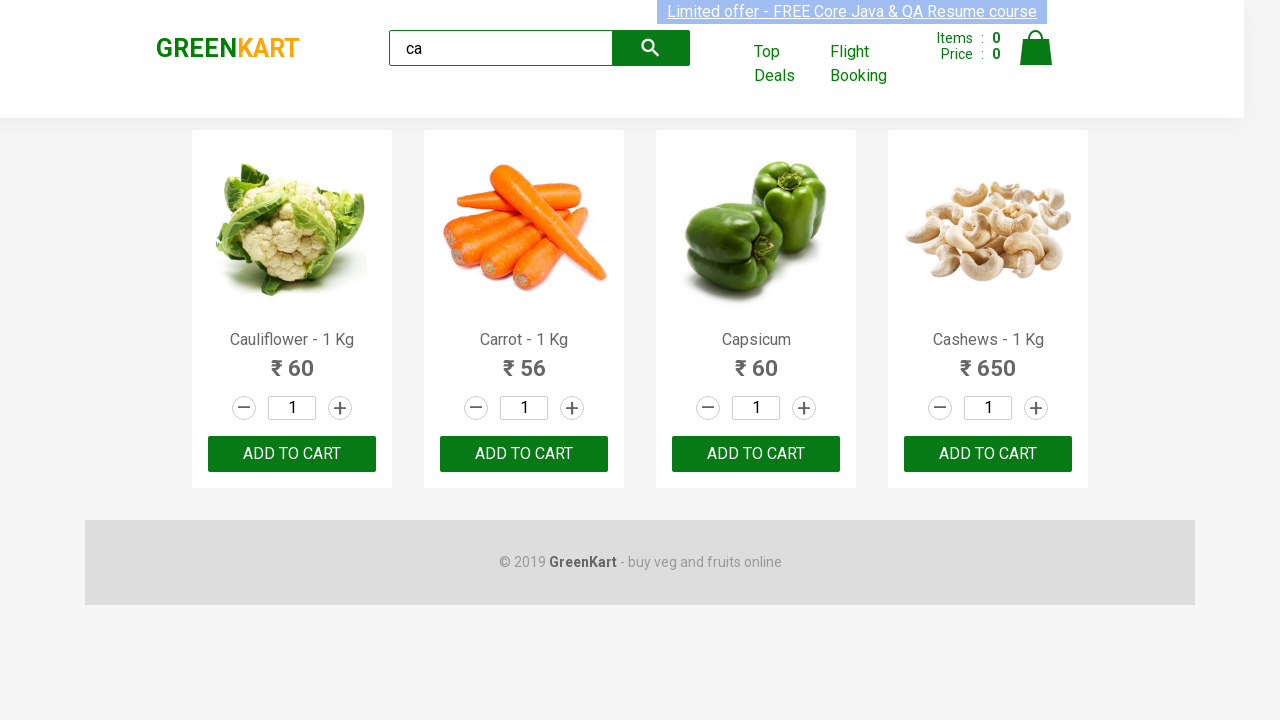

Verified product 2 name contains 'Ca'
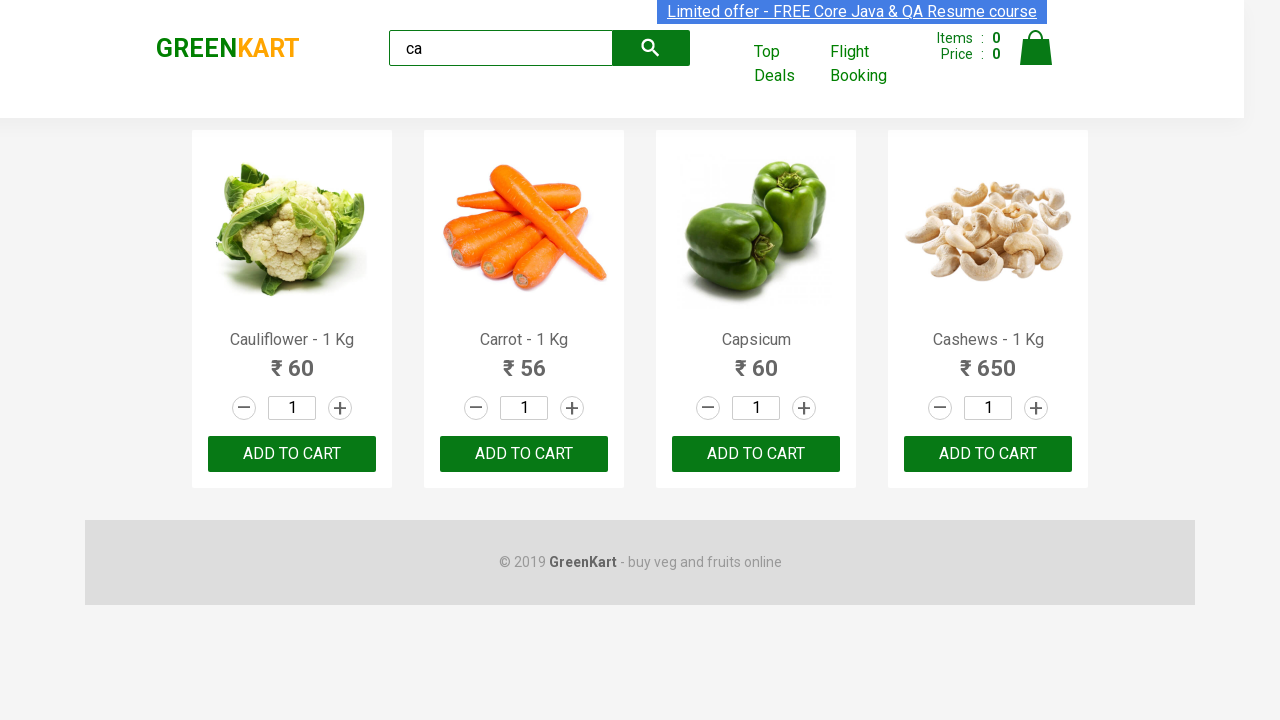

Verified product 3 name contains 'Ca'
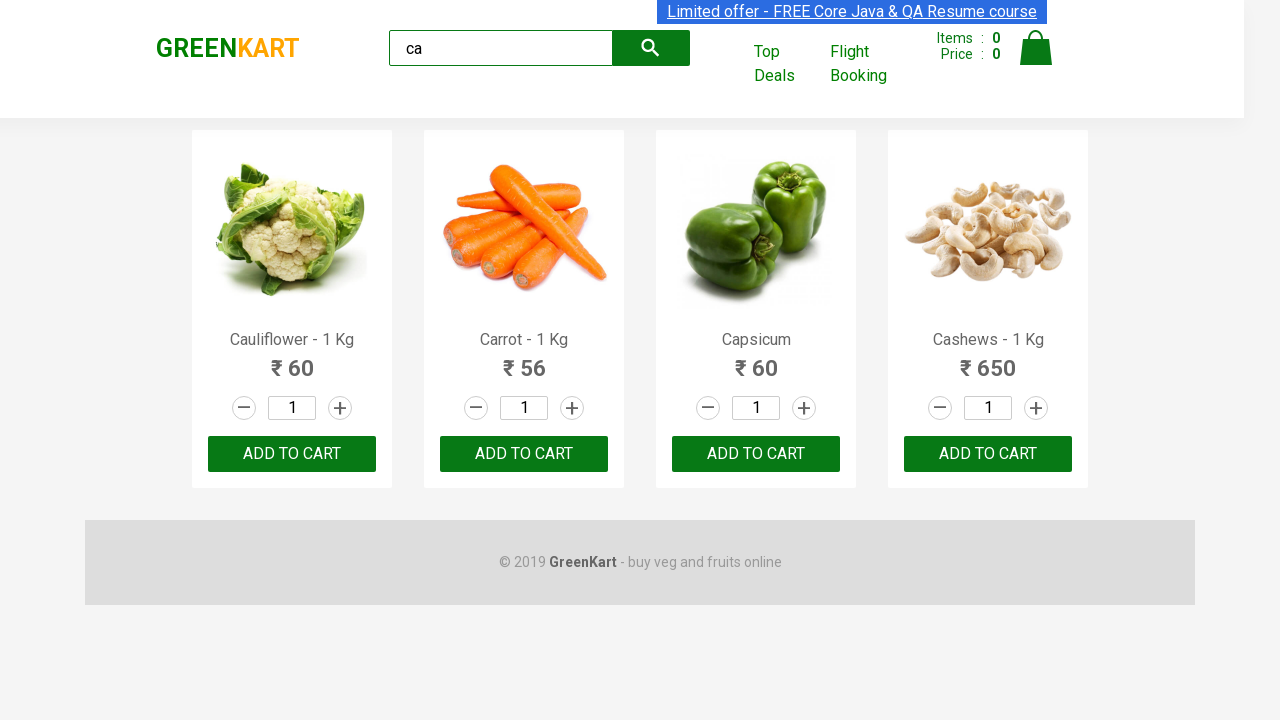

Verified product 4 name contains 'Ca'
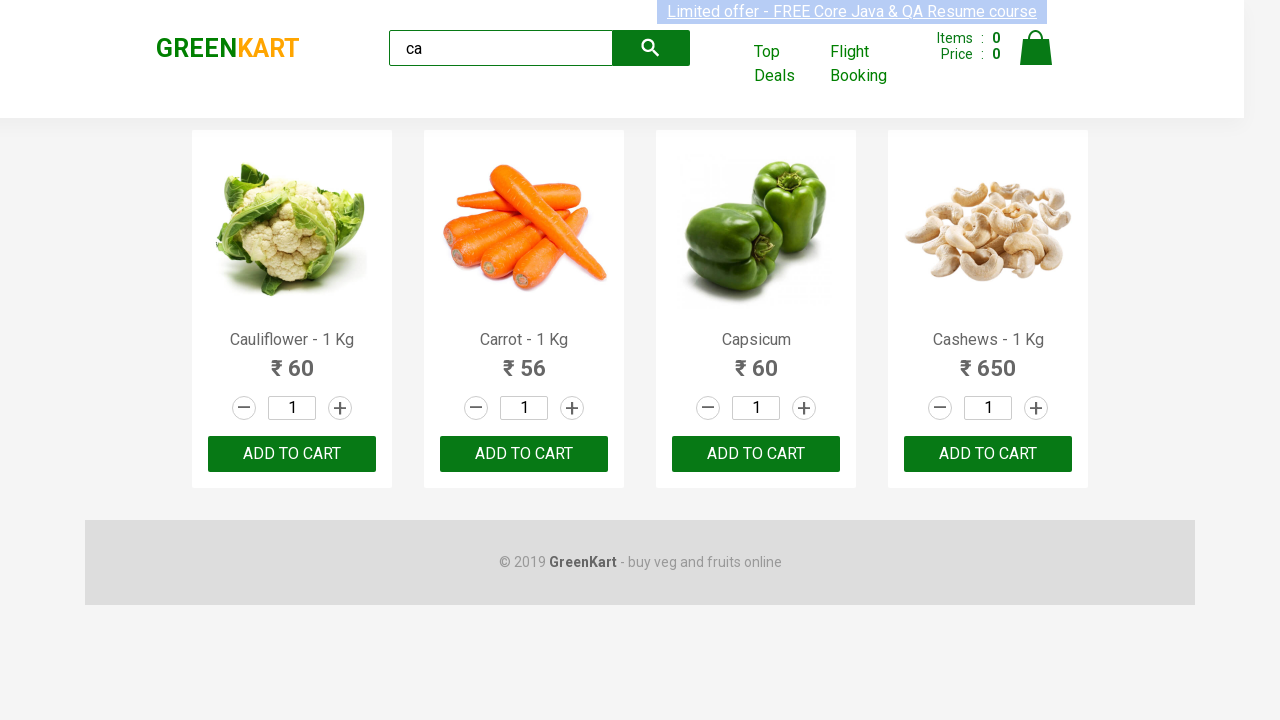

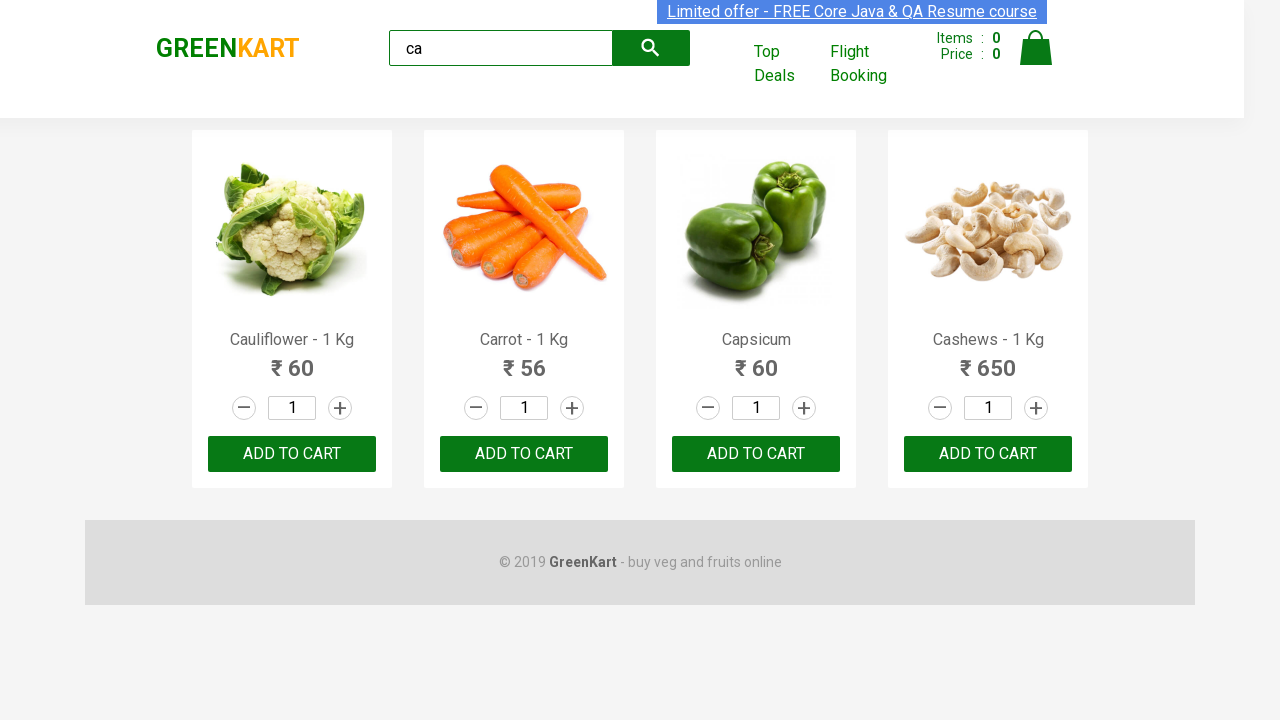